Tests alert handling with fluent wait by clicking alert button and accepting the alert

Starting URL: https://demoqa.com/alerts

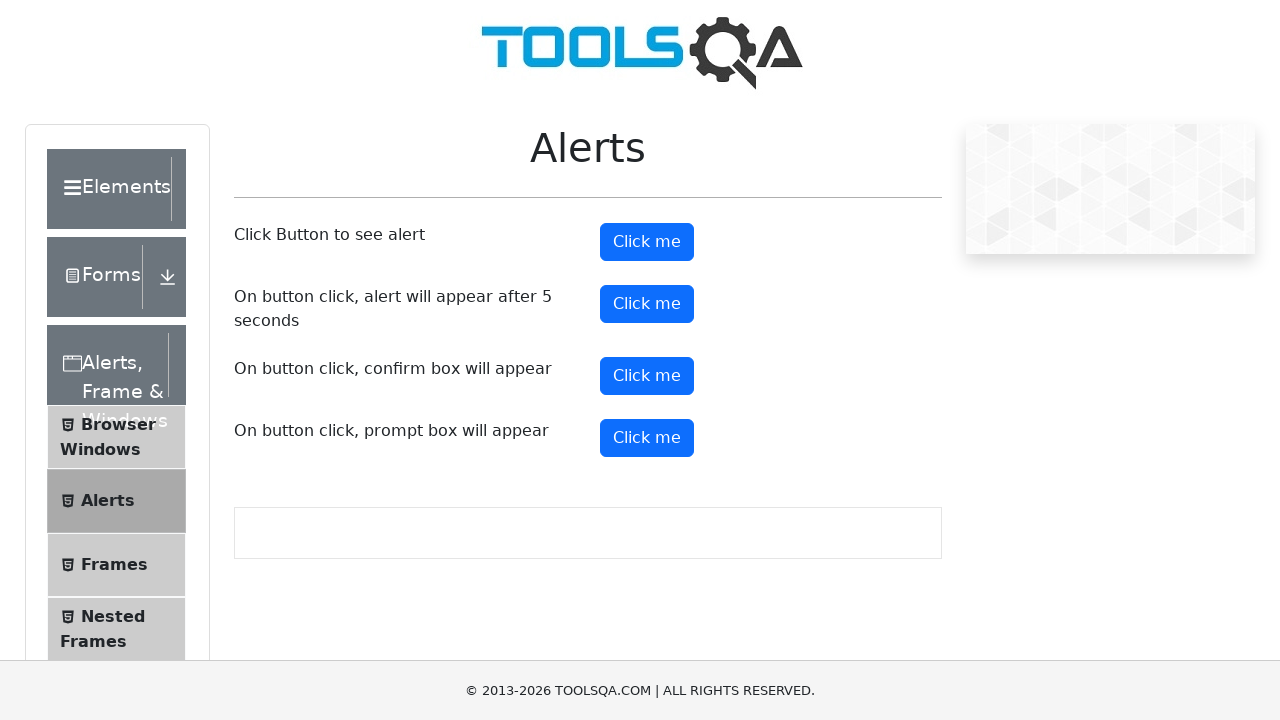

Scrolled down 1000px to make alert button visible
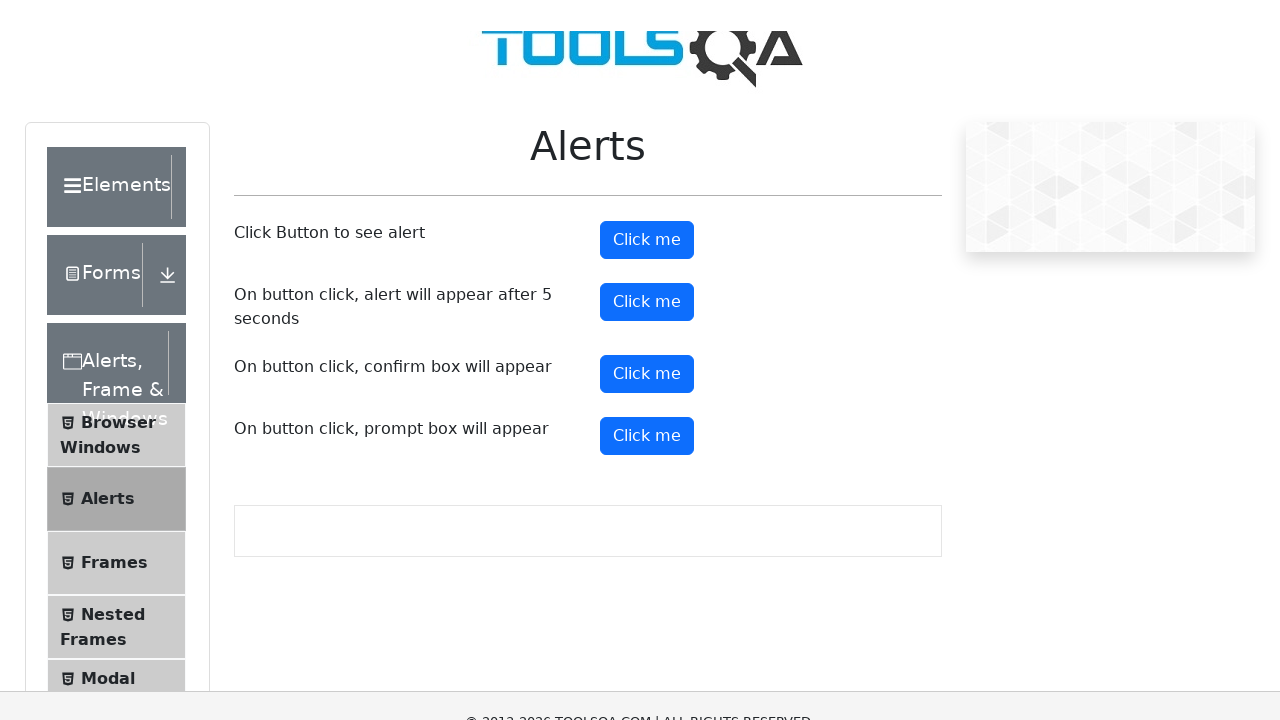

Clicked alert button to trigger alert dialog at (647, 242) on button#alertButton
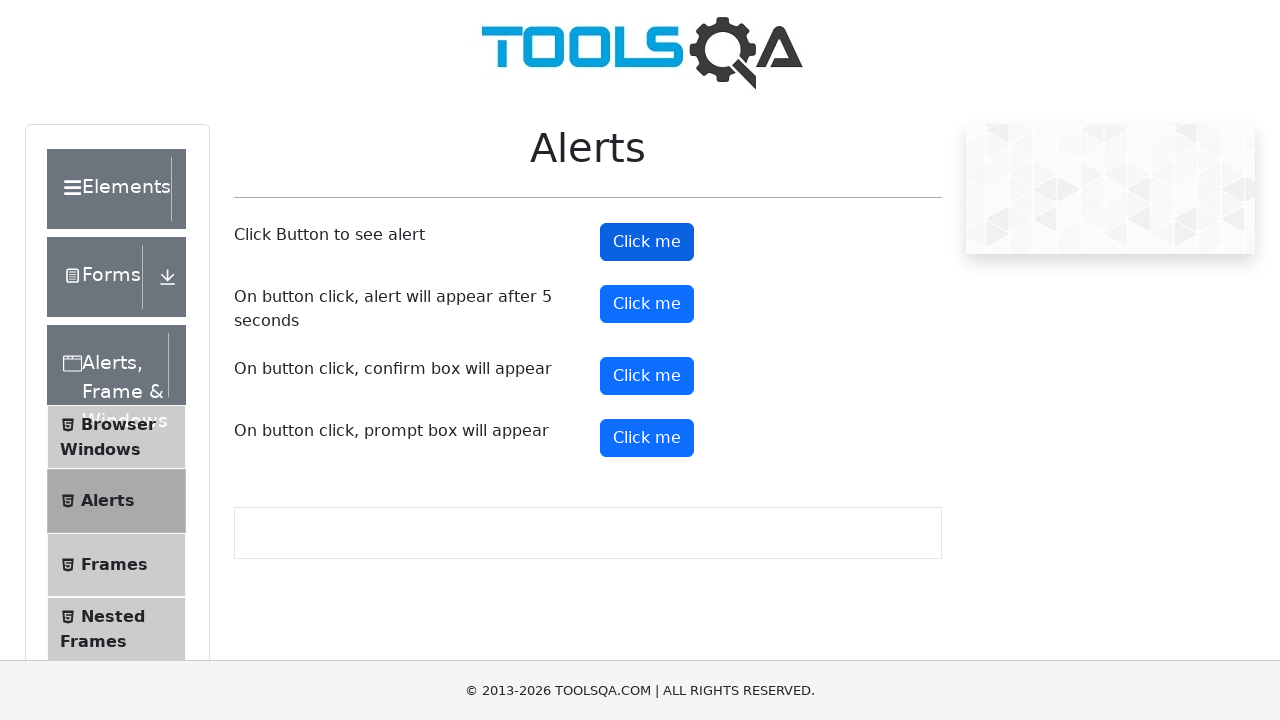

Set up dialog handler to accept incoming alert
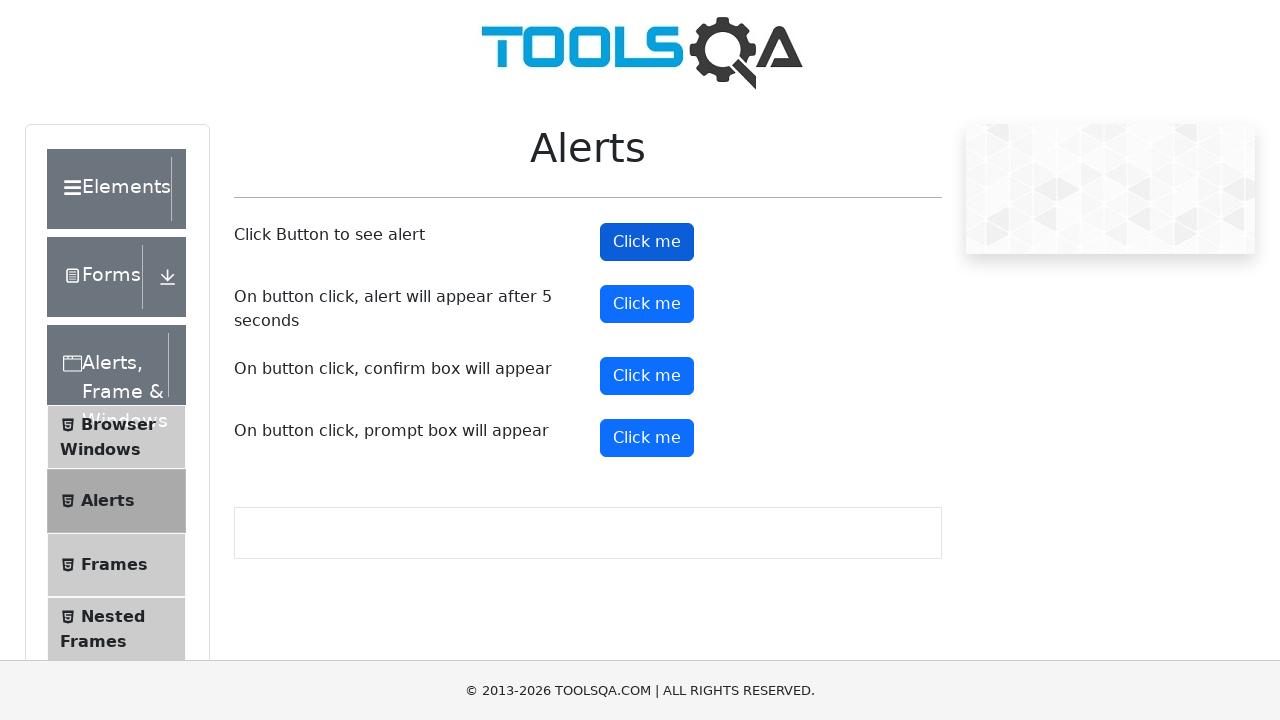

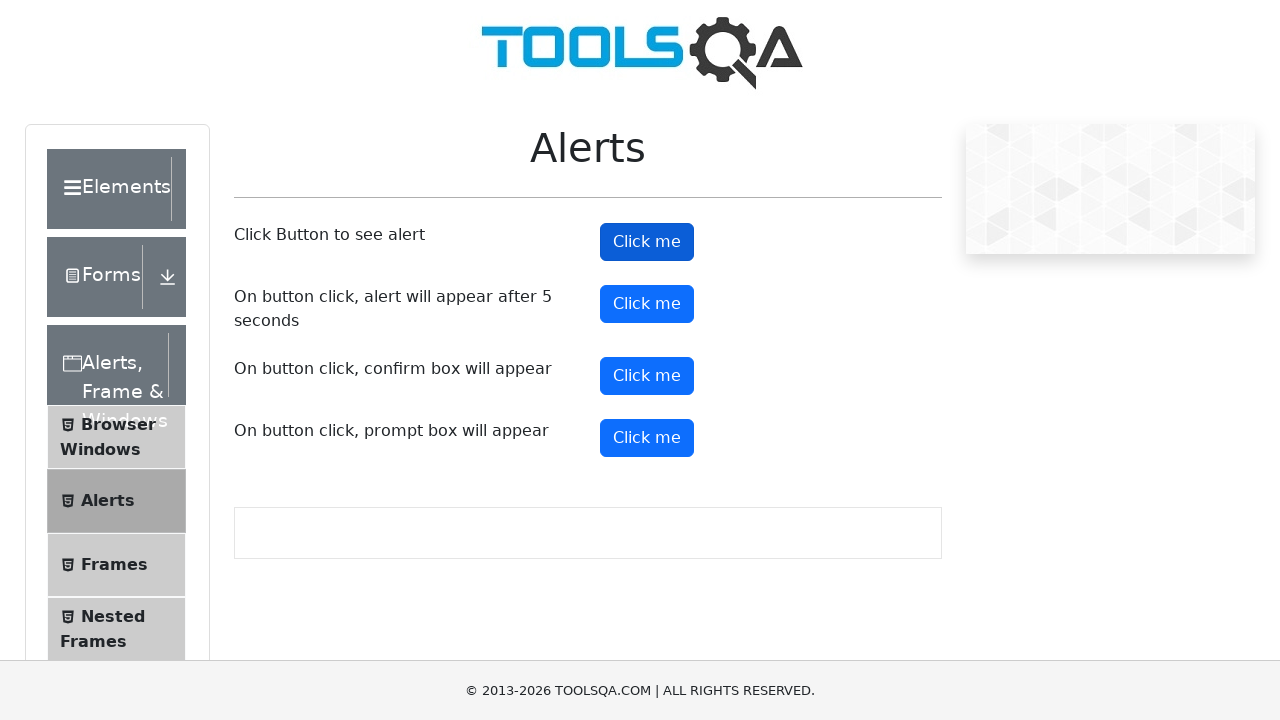